Tests that pressing Escape cancels editing and restores original text

Starting URL: https://demo.playwright.dev/todomvc

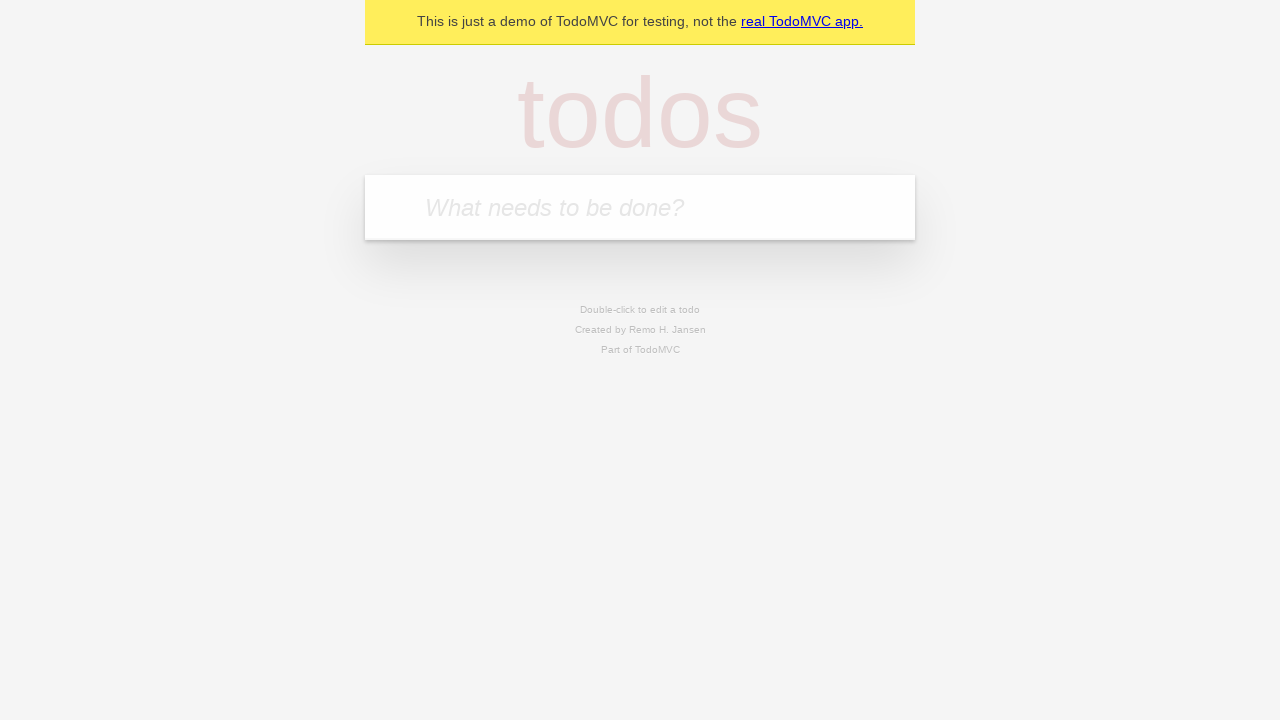

Filled input with 'buy some cheese' on internal:attr=[placeholder="What needs to be done?"i]
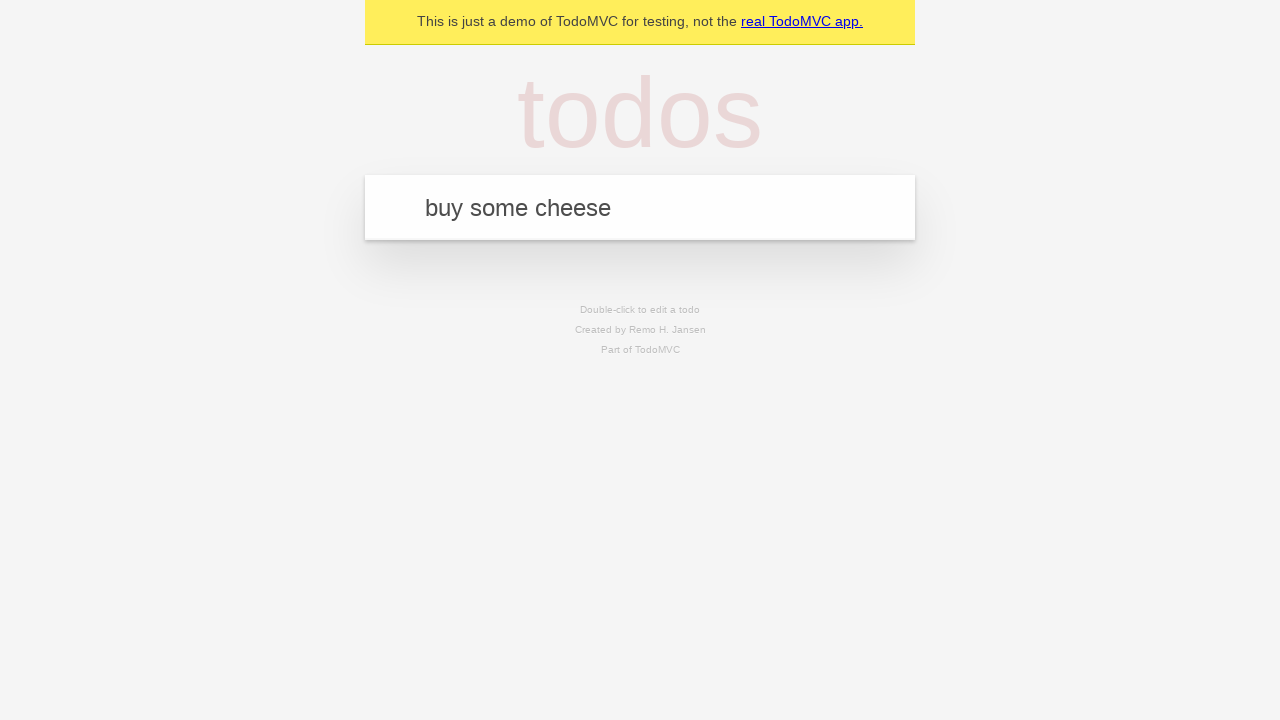

Pressed Enter to create first todo on internal:attr=[placeholder="What needs to be done?"i]
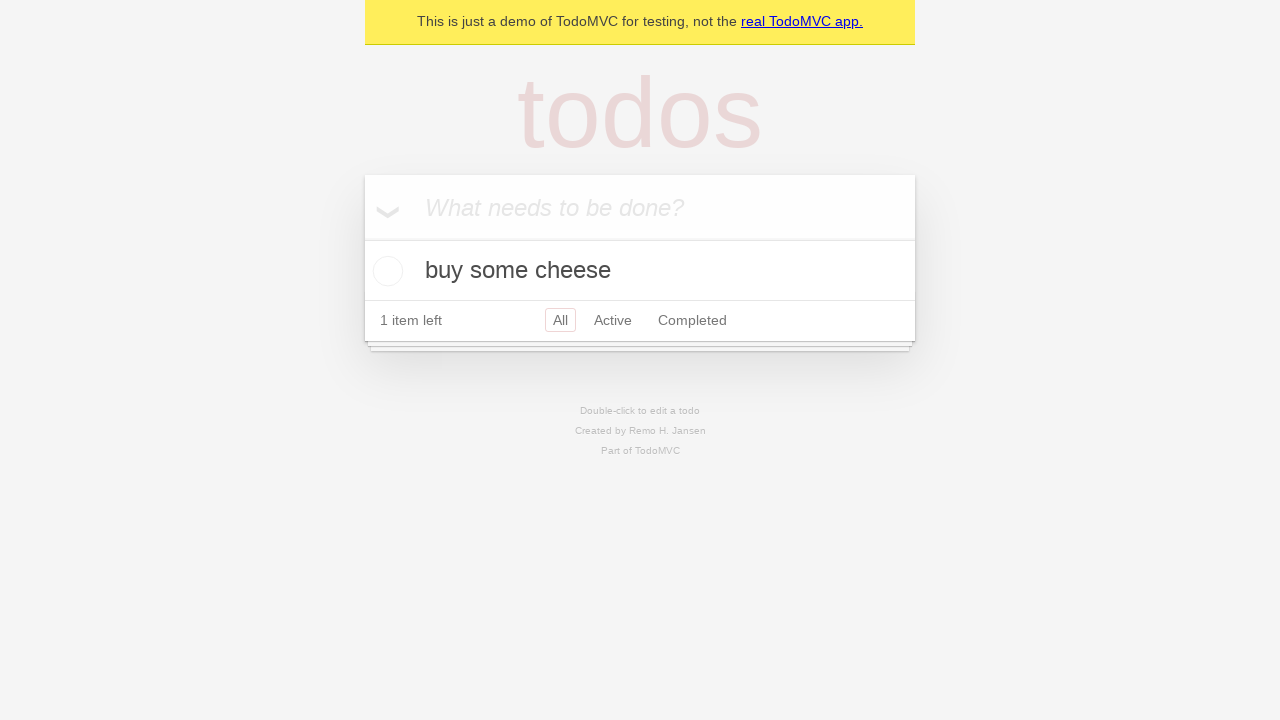

Filled input with 'feed the cat' on internal:attr=[placeholder="What needs to be done?"i]
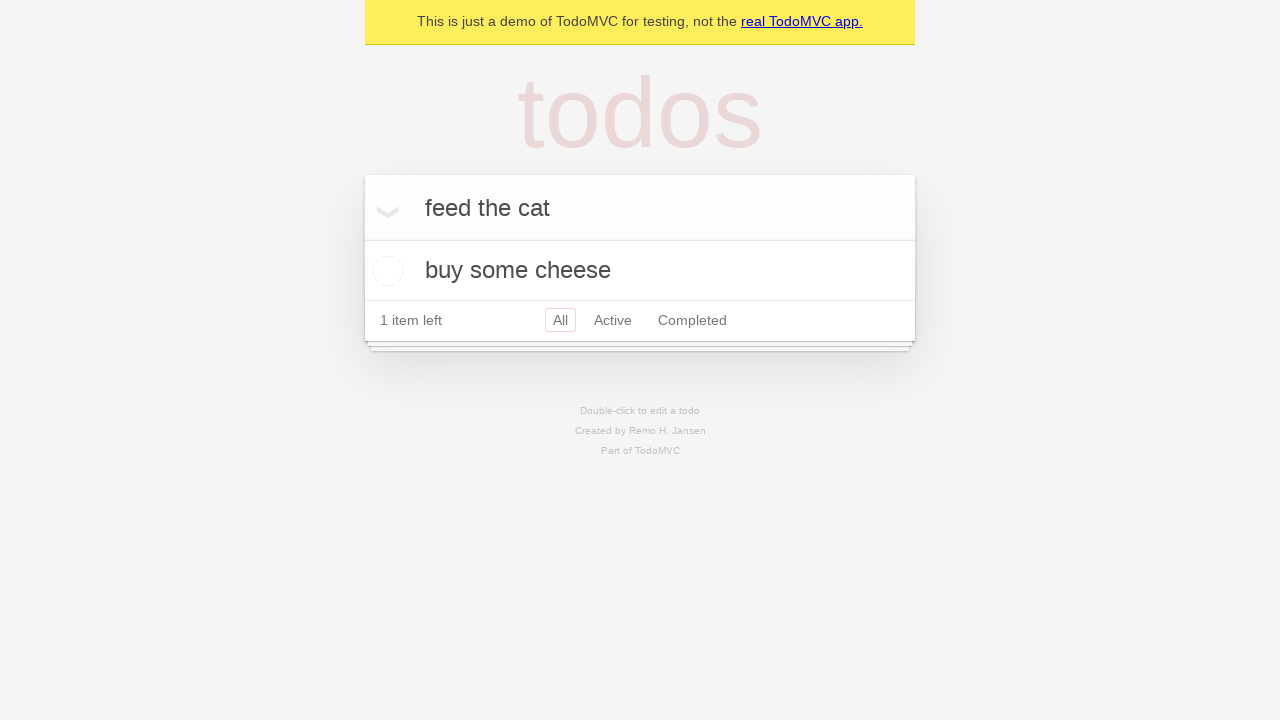

Pressed Enter to create second todo on internal:attr=[placeholder="What needs to be done?"i]
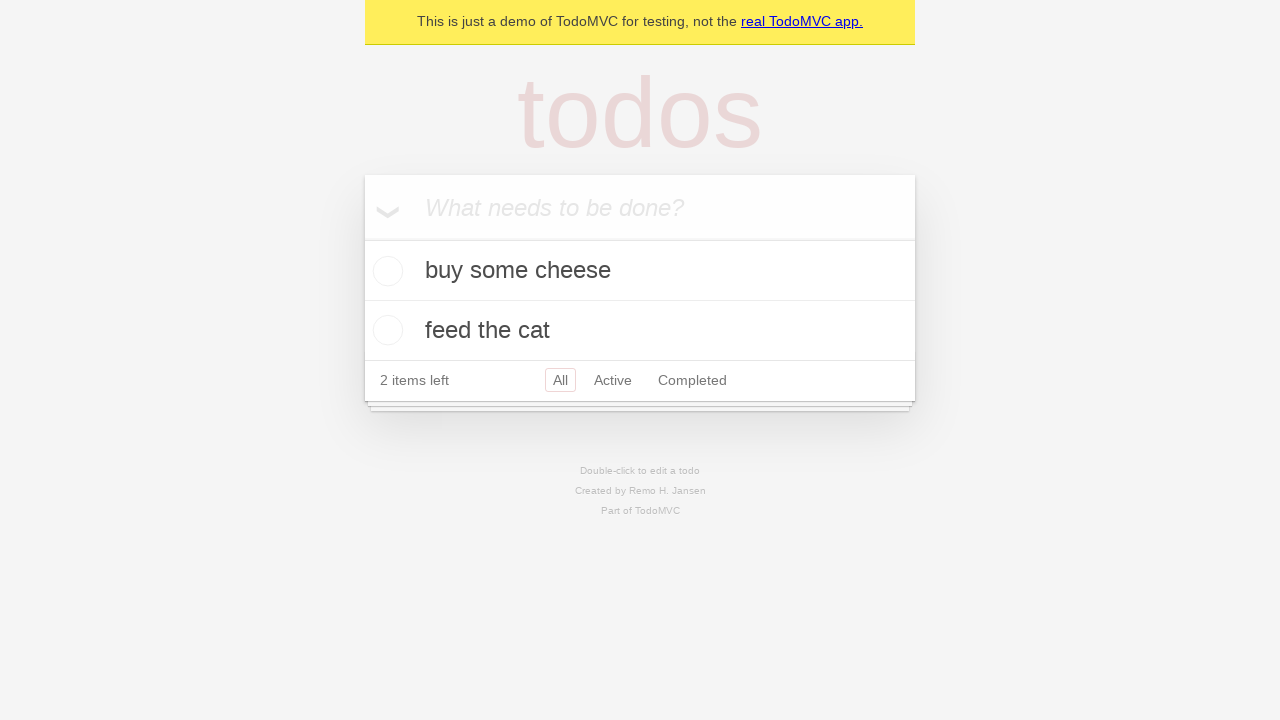

Filled input with 'book a doctors appointment' on internal:attr=[placeholder="What needs to be done?"i]
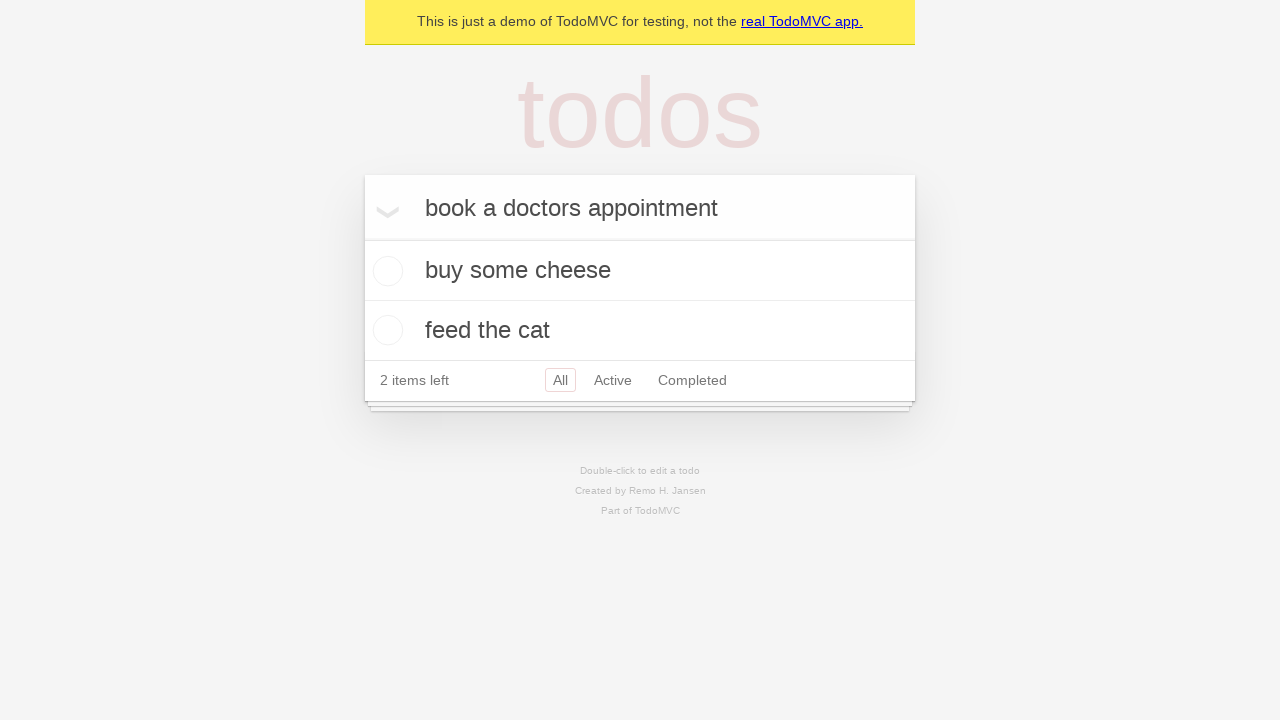

Pressed Enter to create third todo on internal:attr=[placeholder="What needs to be done?"i]
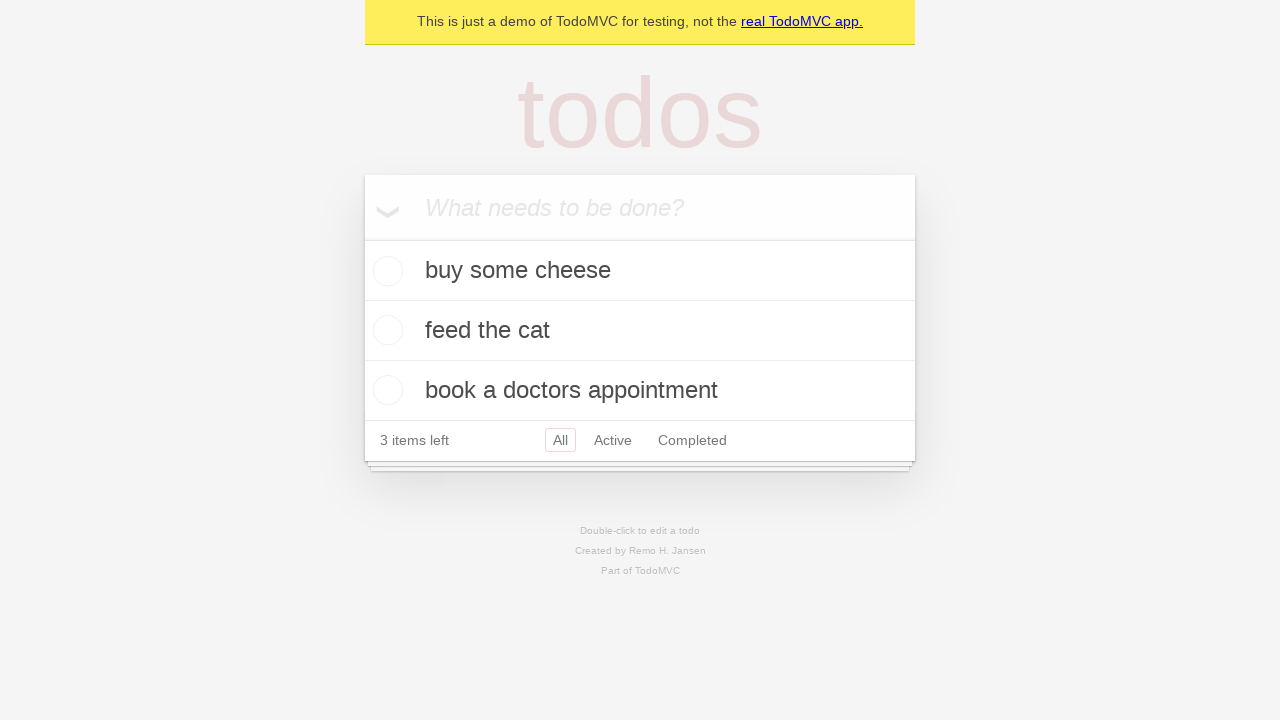

Double-clicked second todo to enter edit mode at (640, 331) on internal:testid=[data-testid="todo-item"s] >> nth=1
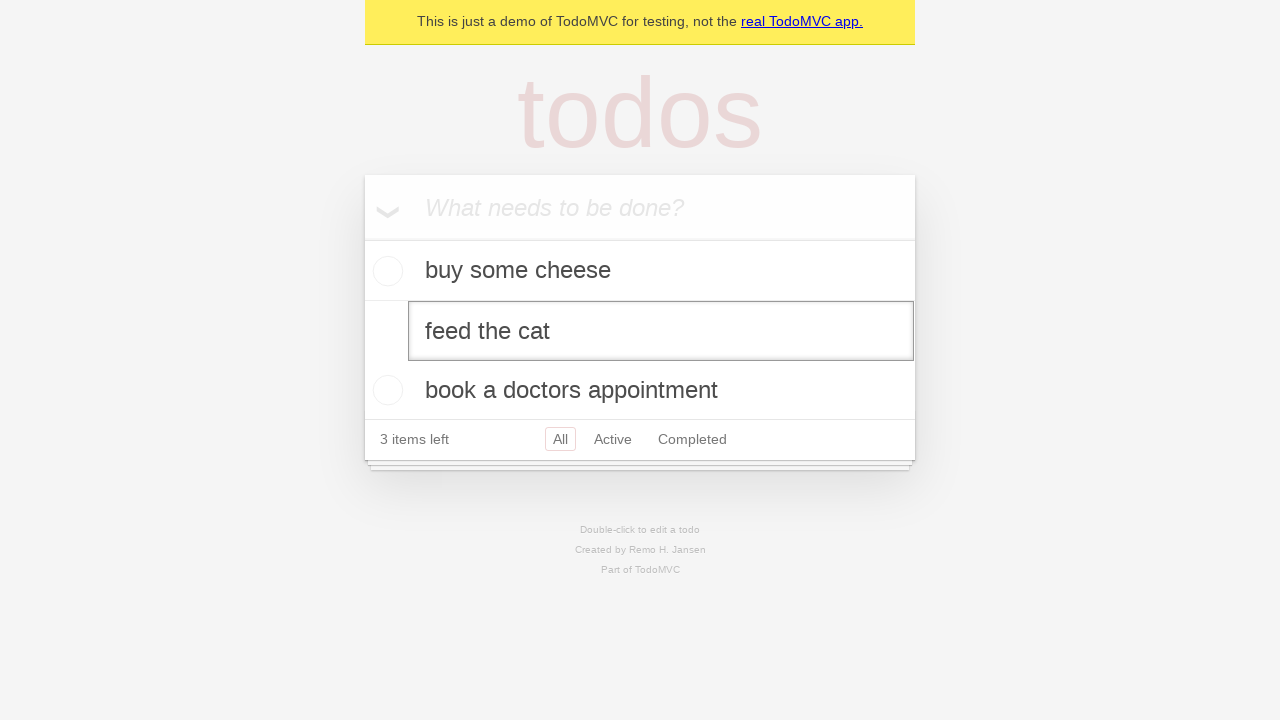

Filled edit textbox with 'buy some sausages' on internal:testid=[data-testid="todo-item"s] >> nth=1 >> internal:role=textbox[nam
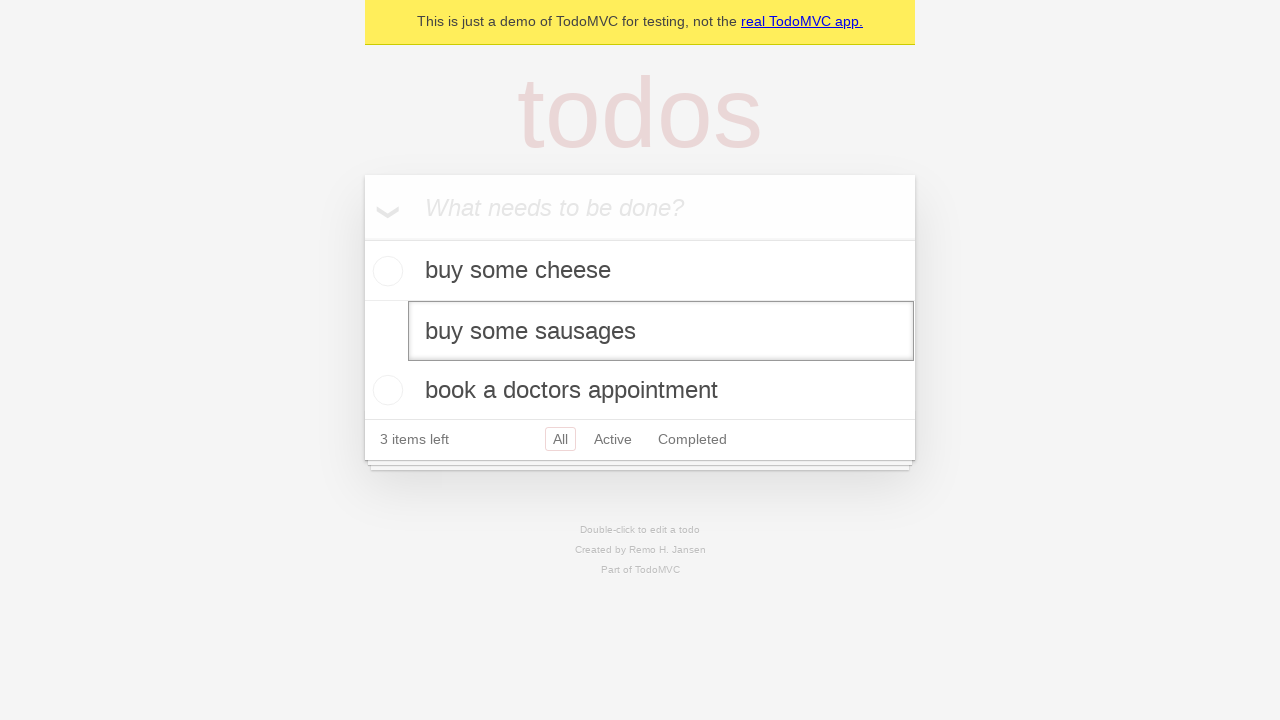

Pressed Escape to cancel editing and restore original text on internal:testid=[data-testid="todo-item"s] >> nth=1 >> internal:role=textbox[nam
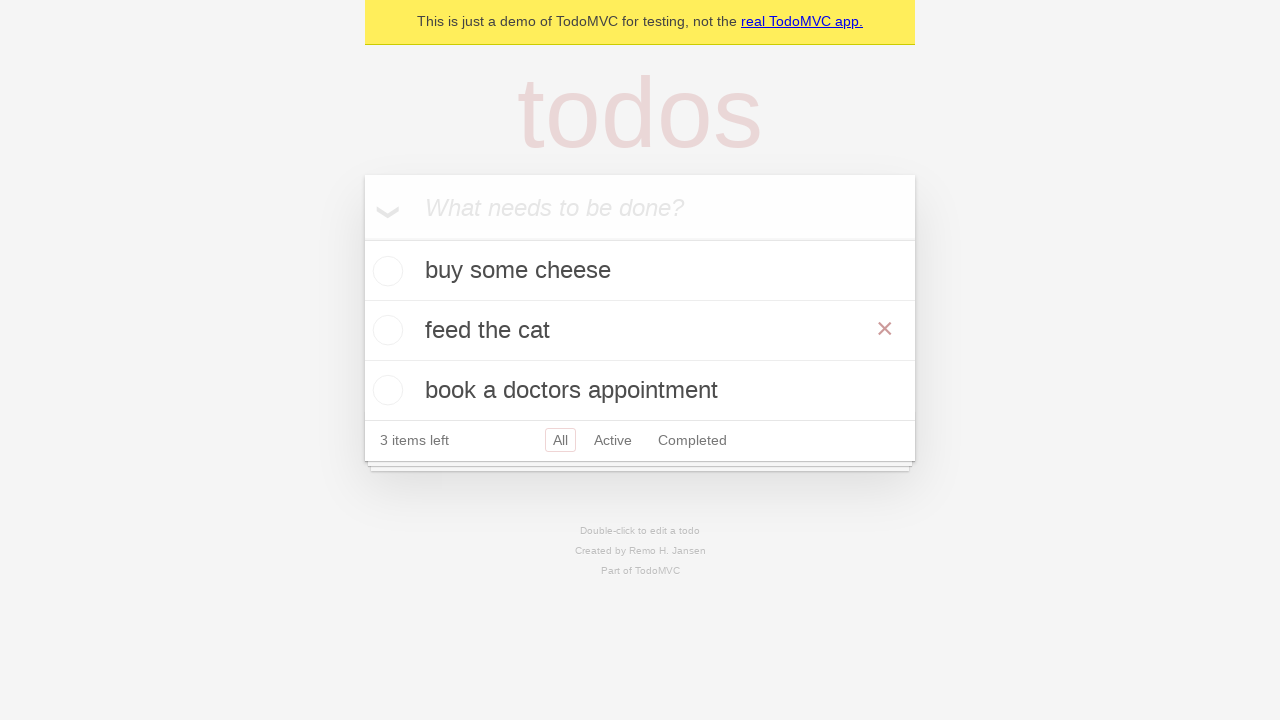

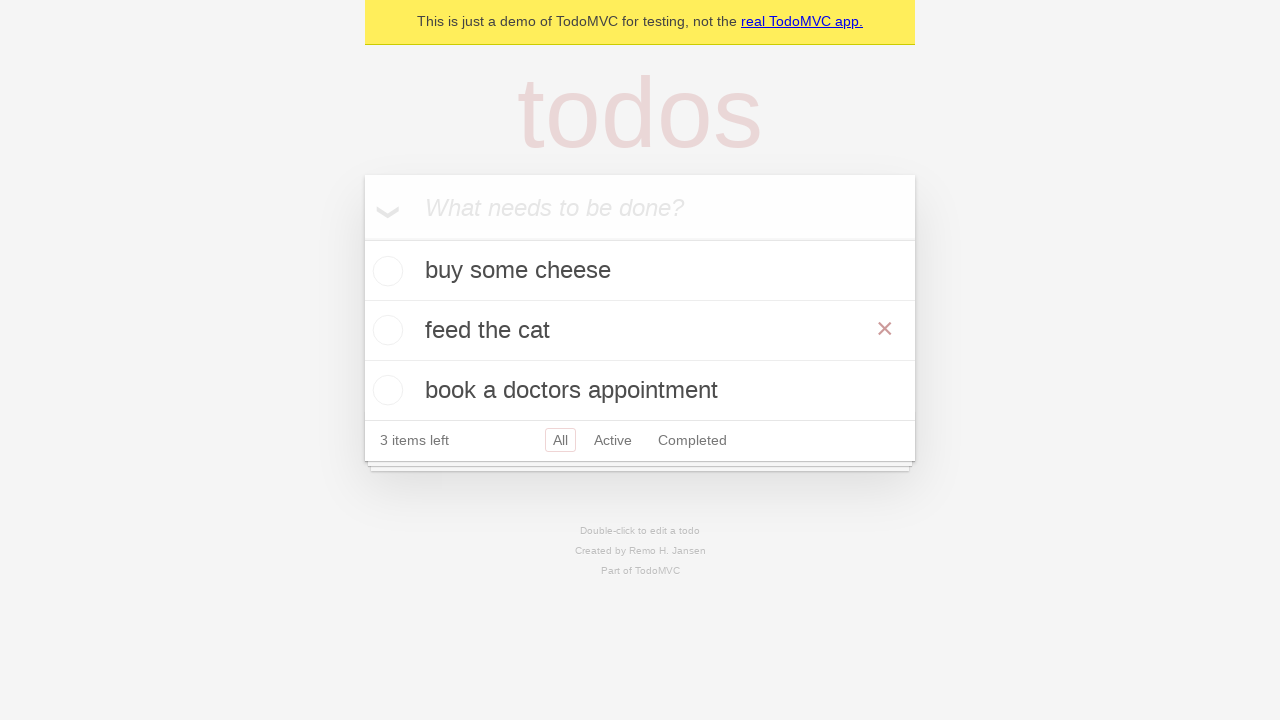